Tests registration form validation by submitting empty data and verifying all required field error messages appear

Starting URL: https://alada.vn/tai-khoan/dang-ky.html

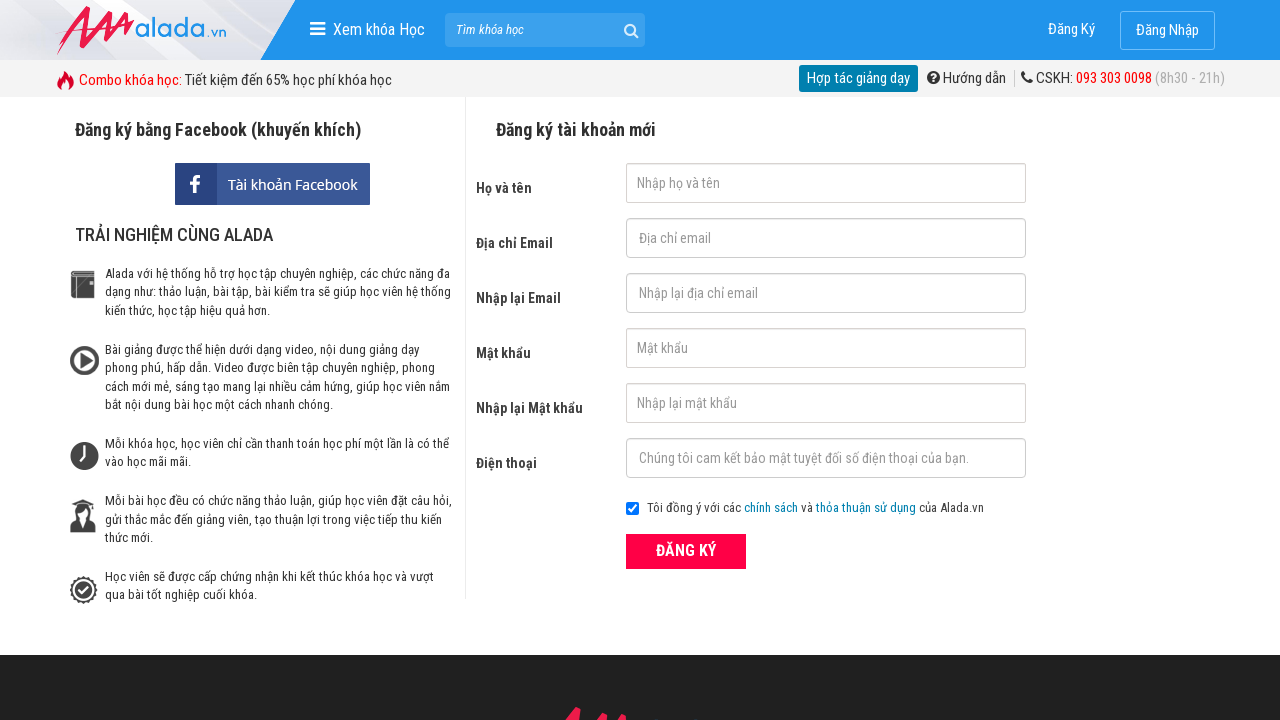

Clicked register button without filling any fields at (686, 551) on xpath=//div[@class='field_btn']/button
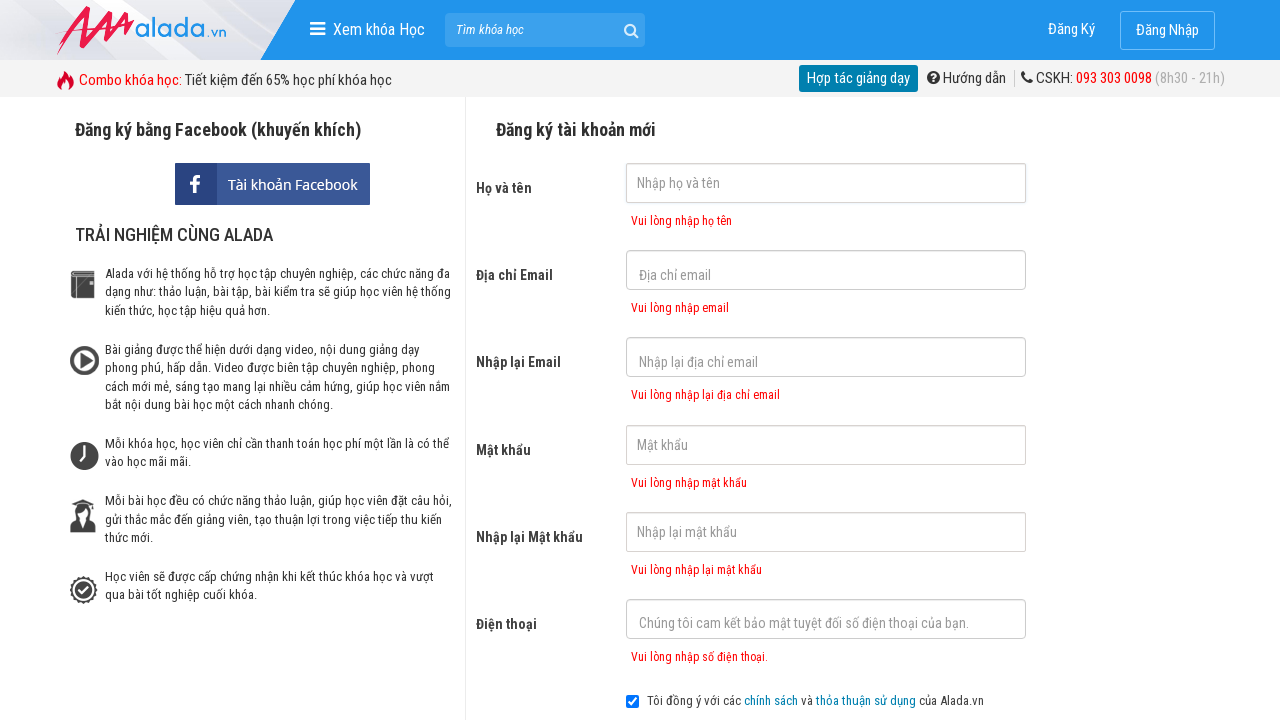

First name error message appeared
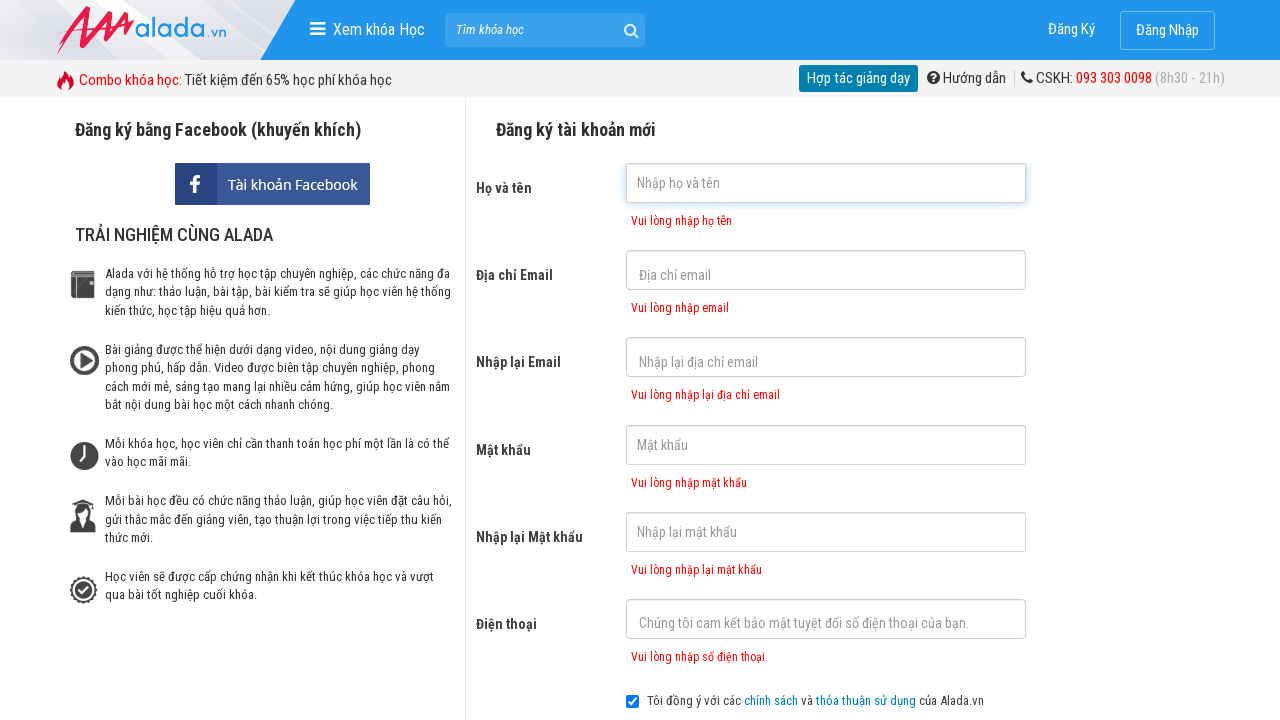

Email error message appeared
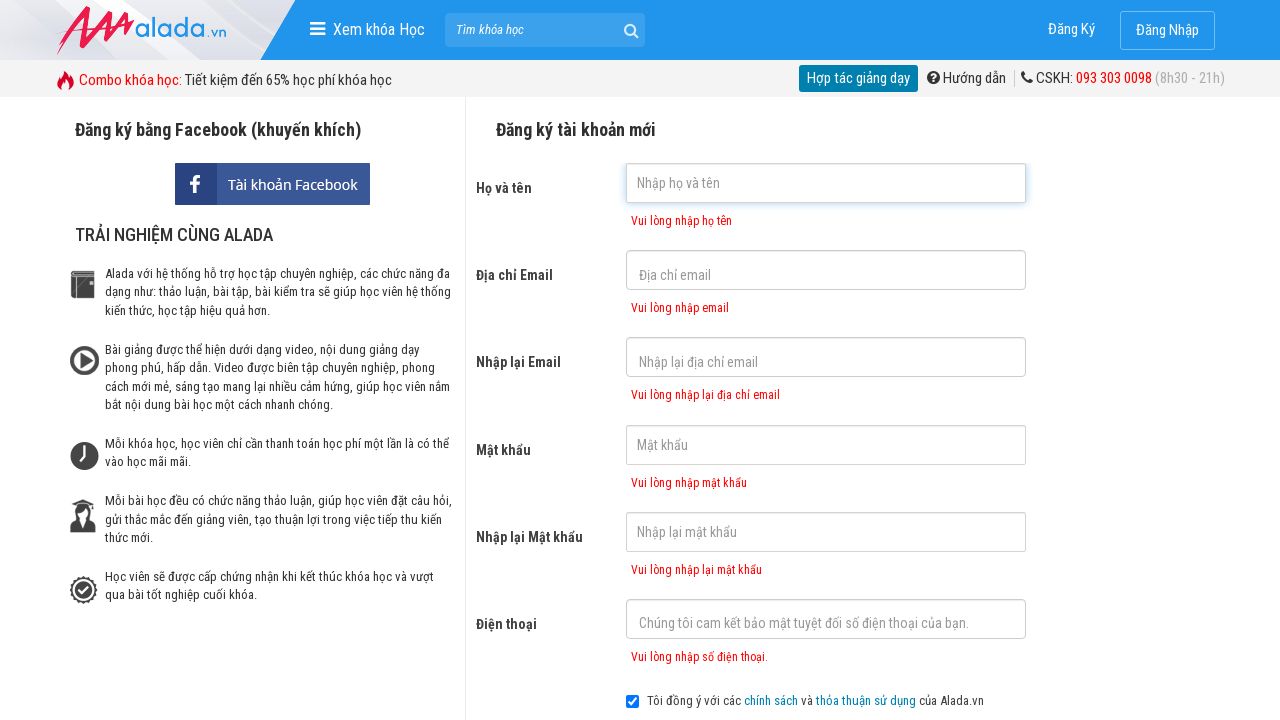

Confirm email error message appeared
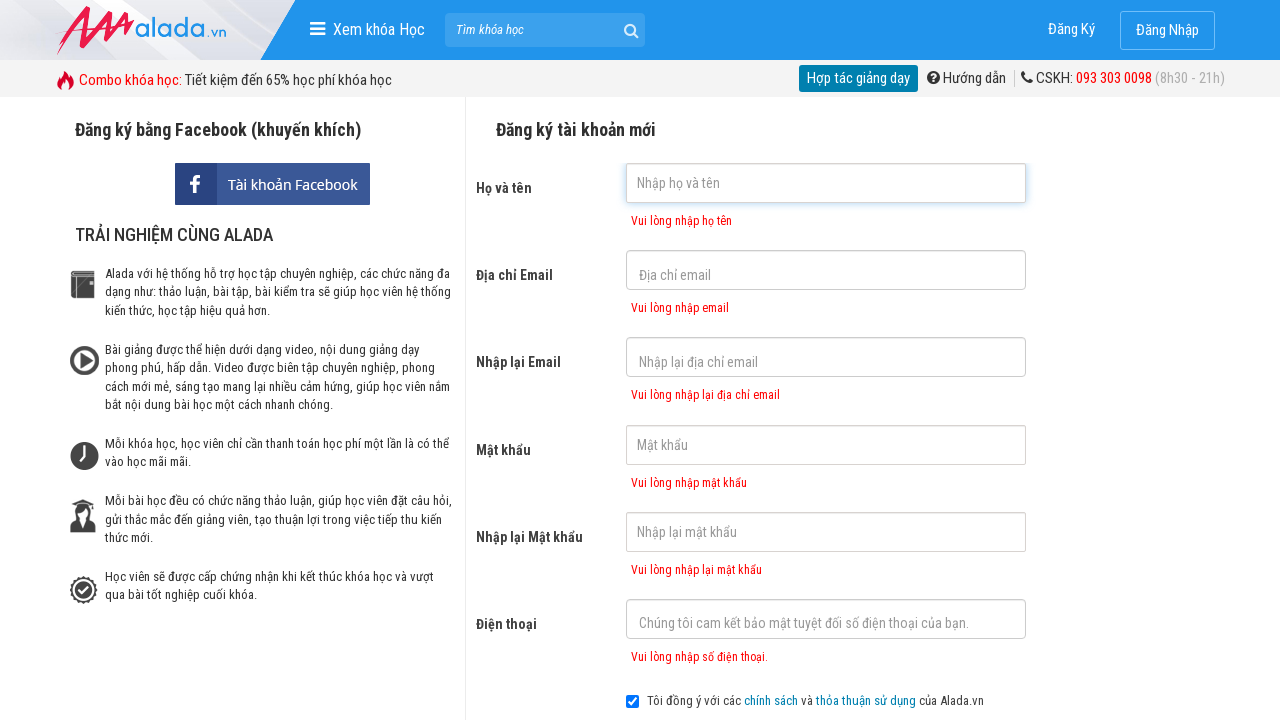

Password error message appeared
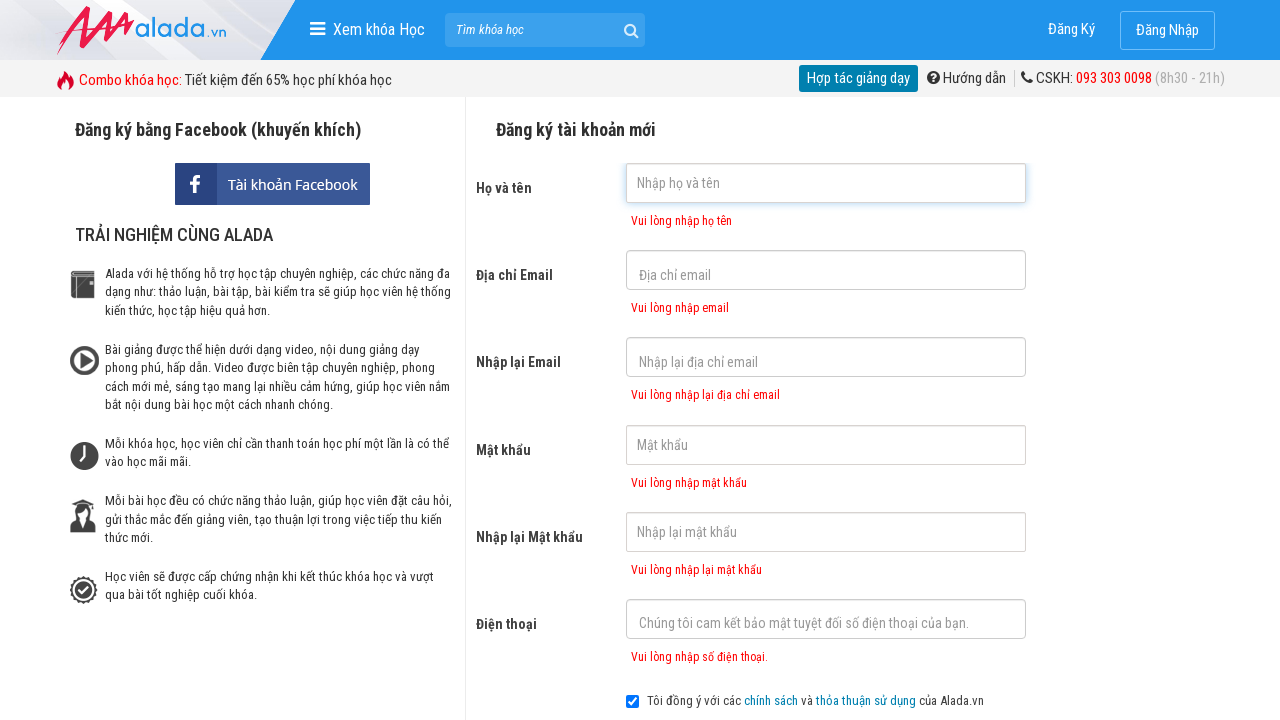

Confirm password error message appeared
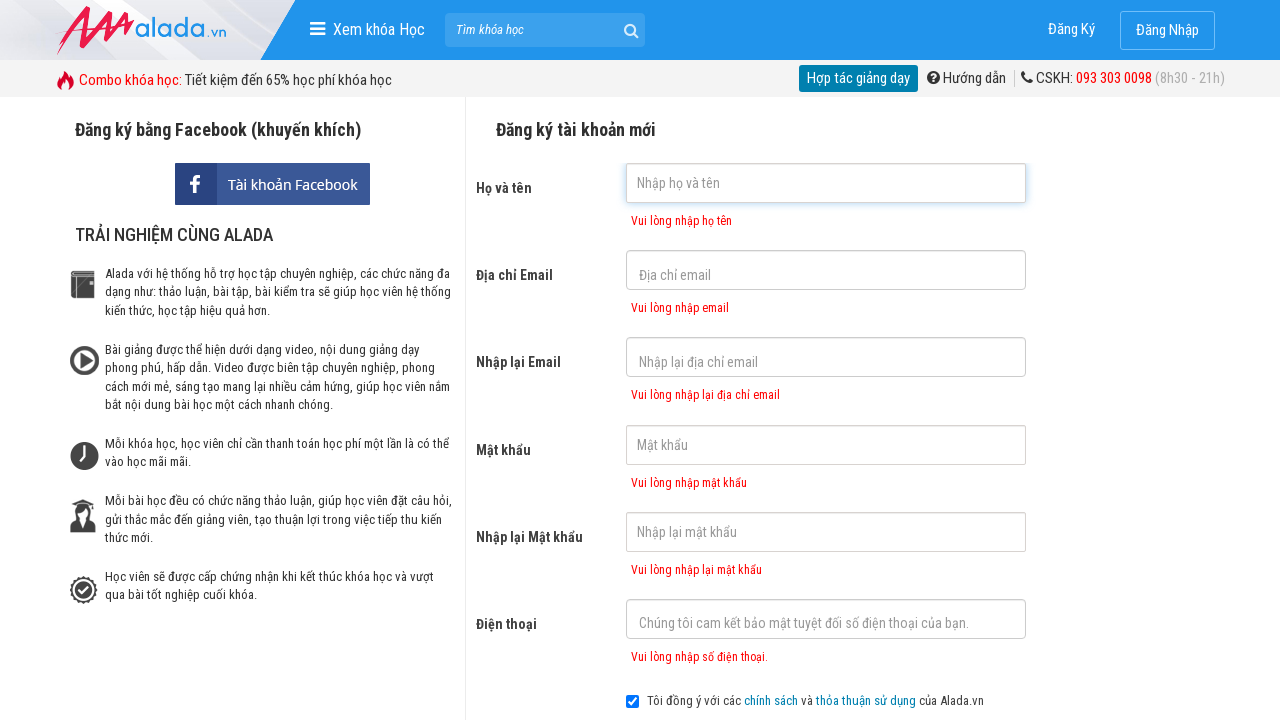

Phone error message appeared
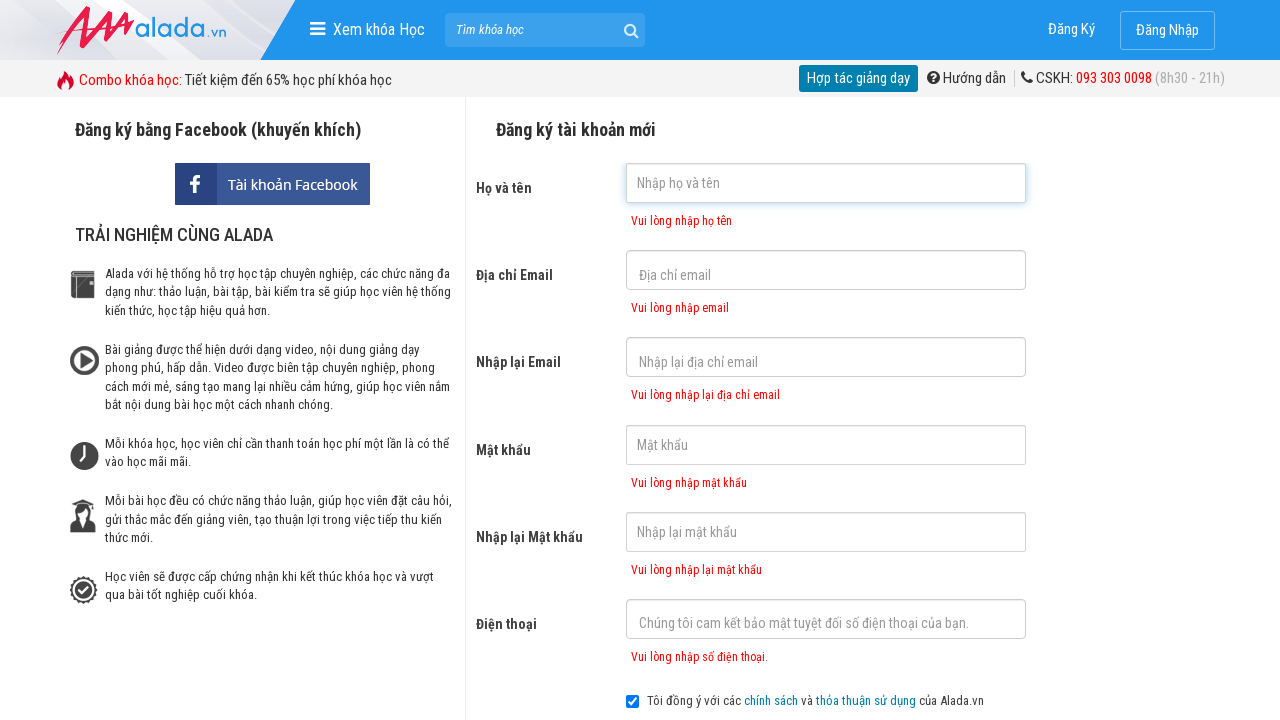

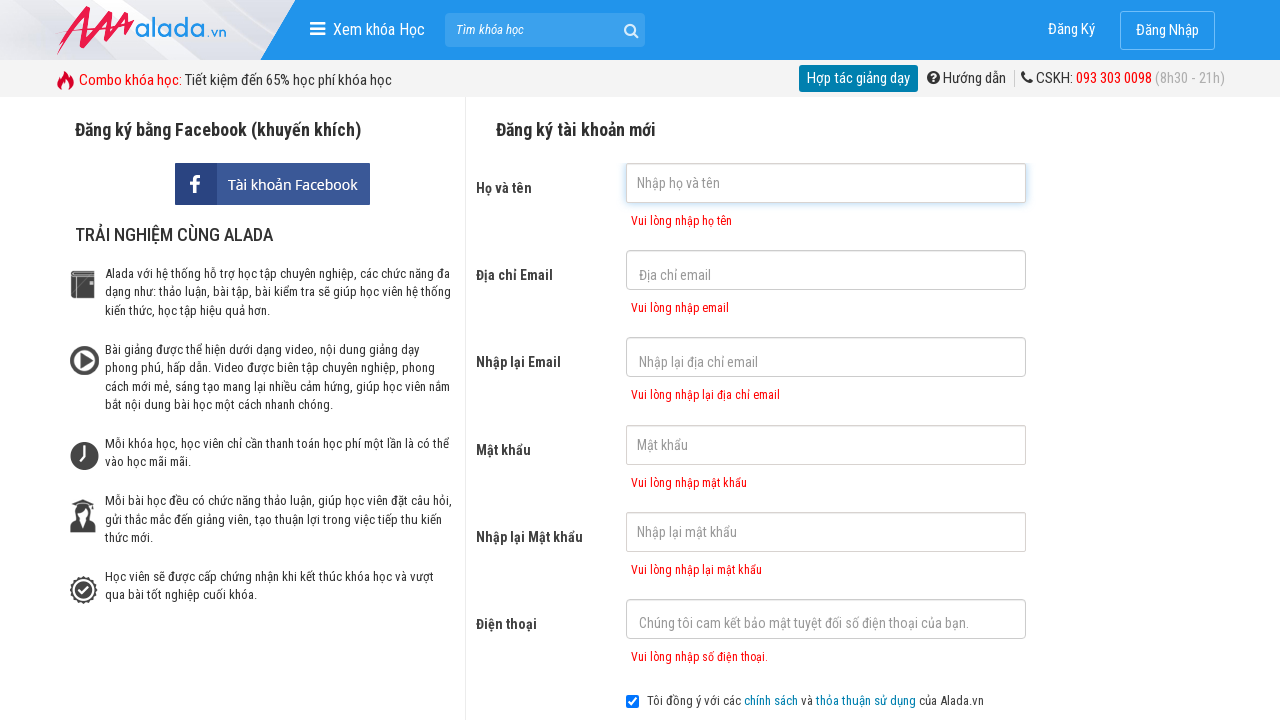